Clicks dropdown select element using CSS selector with starts-with match

Starting URL: https://rahulshettyacademy.com/AutomationPractice/

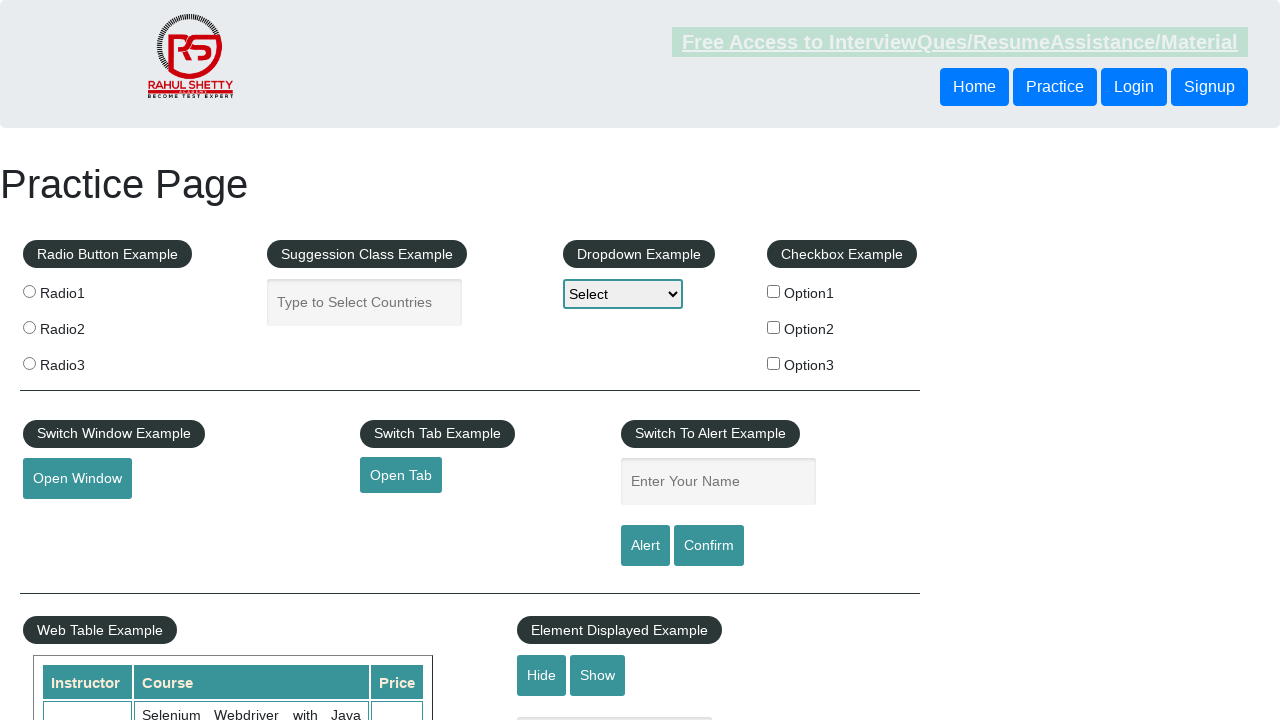

Clicked dropdown select element using CSS selector with starts-with match on id attribute at (623, 294) on select[id^='dropdown-class']
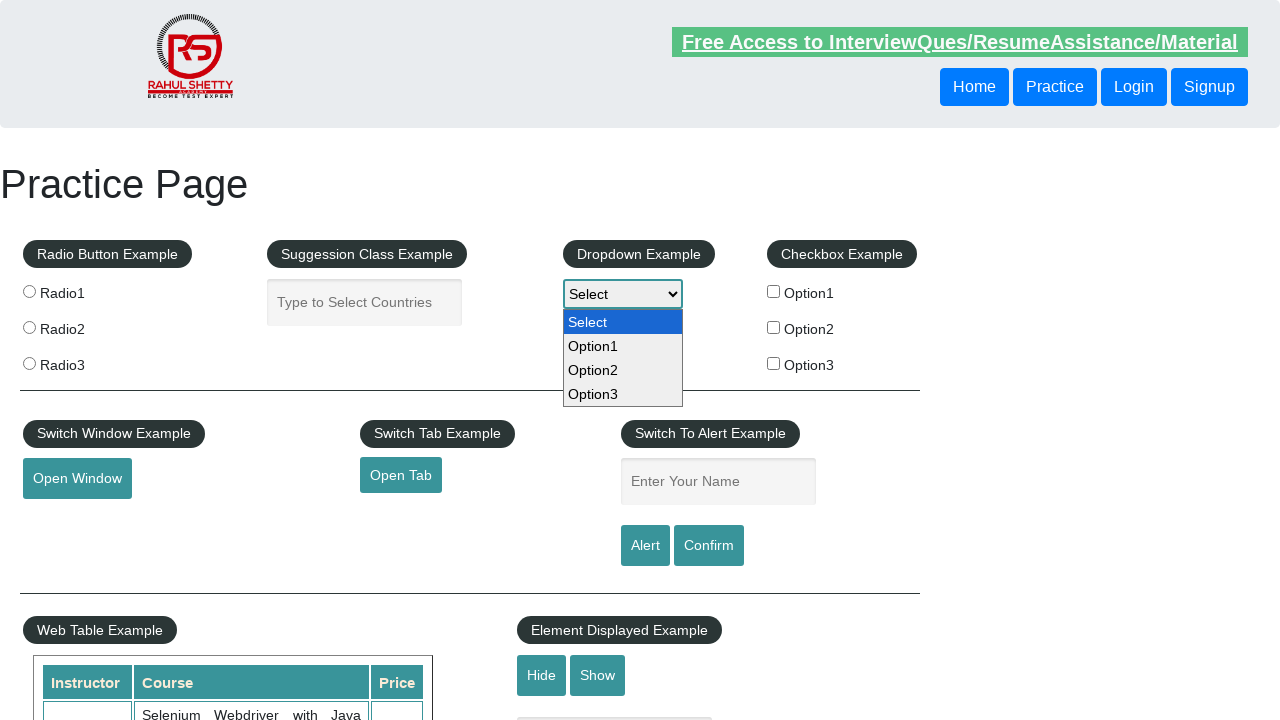

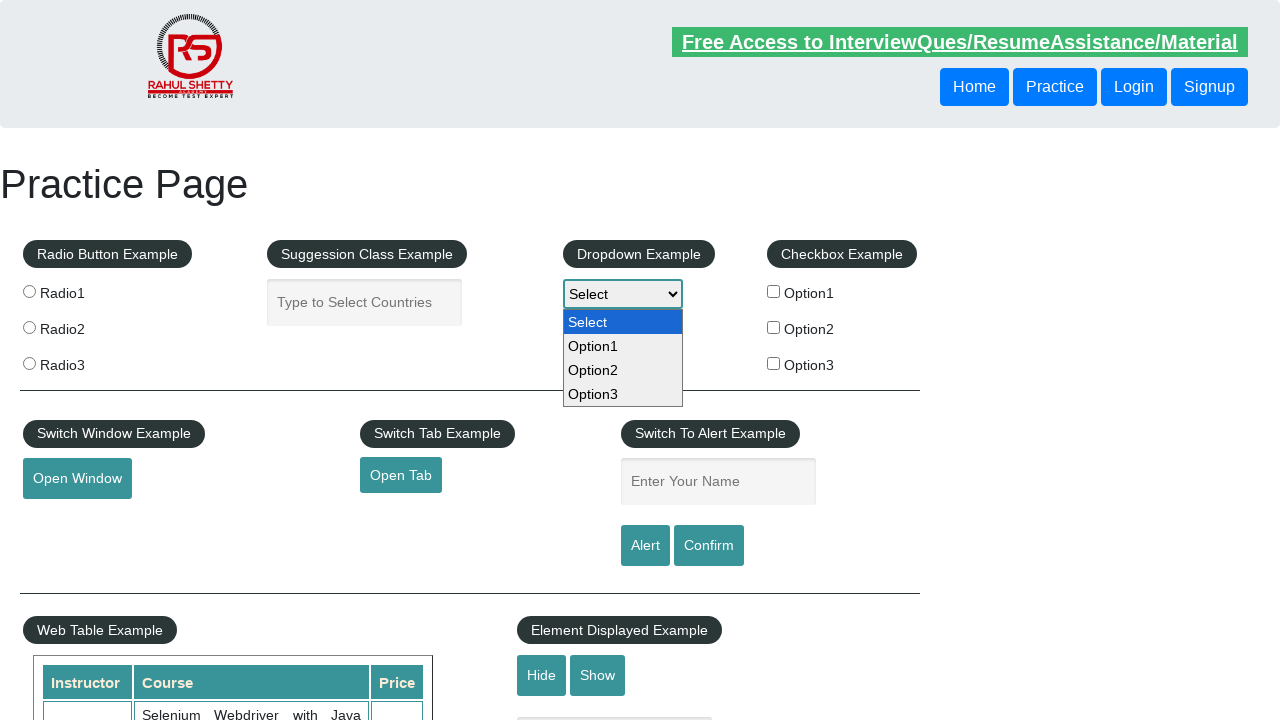